Tests page scrolling functionality by scrolling down 500 pixels and then scrolling back up 500 pixels on the Dream11 website

Starting URL: https://www.dream11.com/

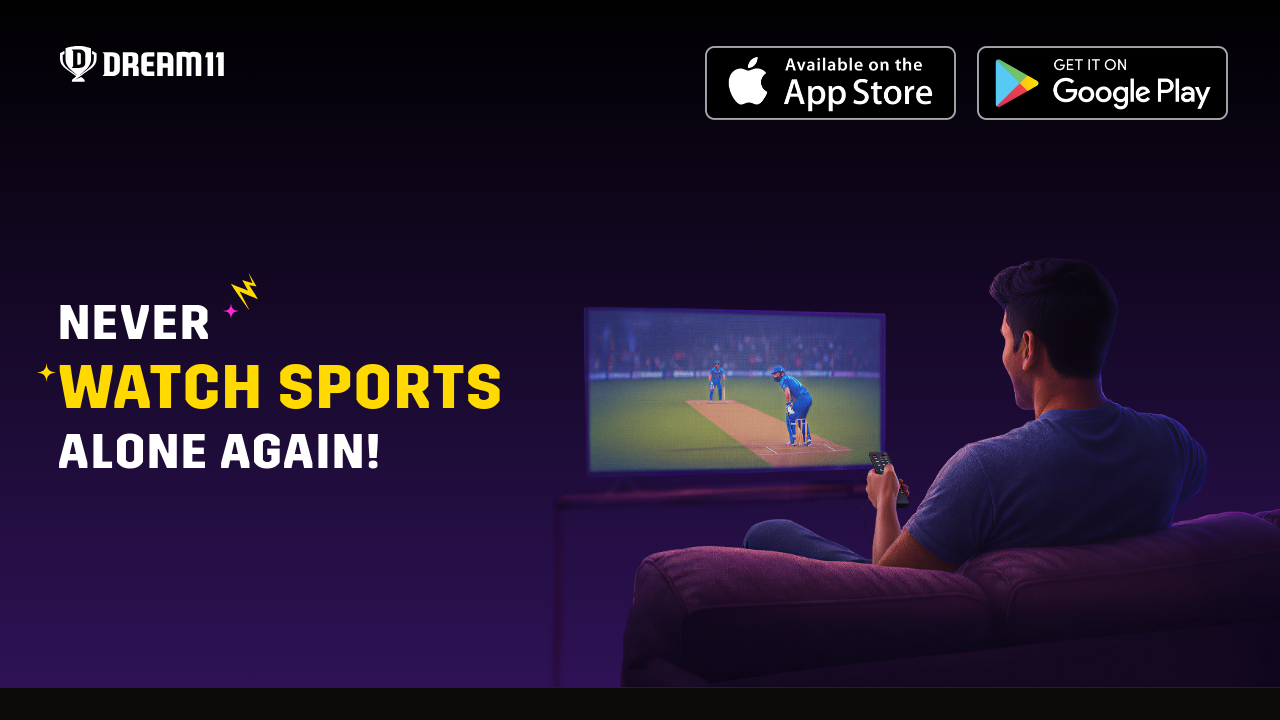

Scrolled down 500 pixels on Dream11 website
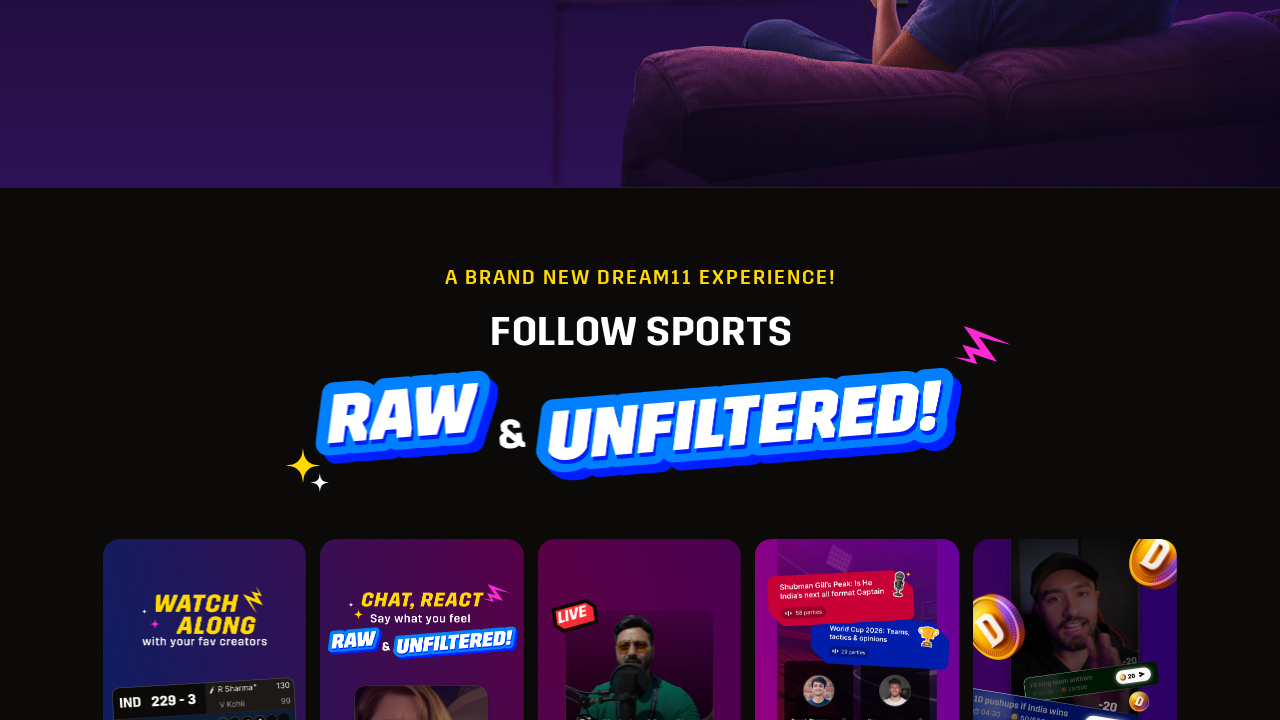

Waited 2 seconds to observe scroll position
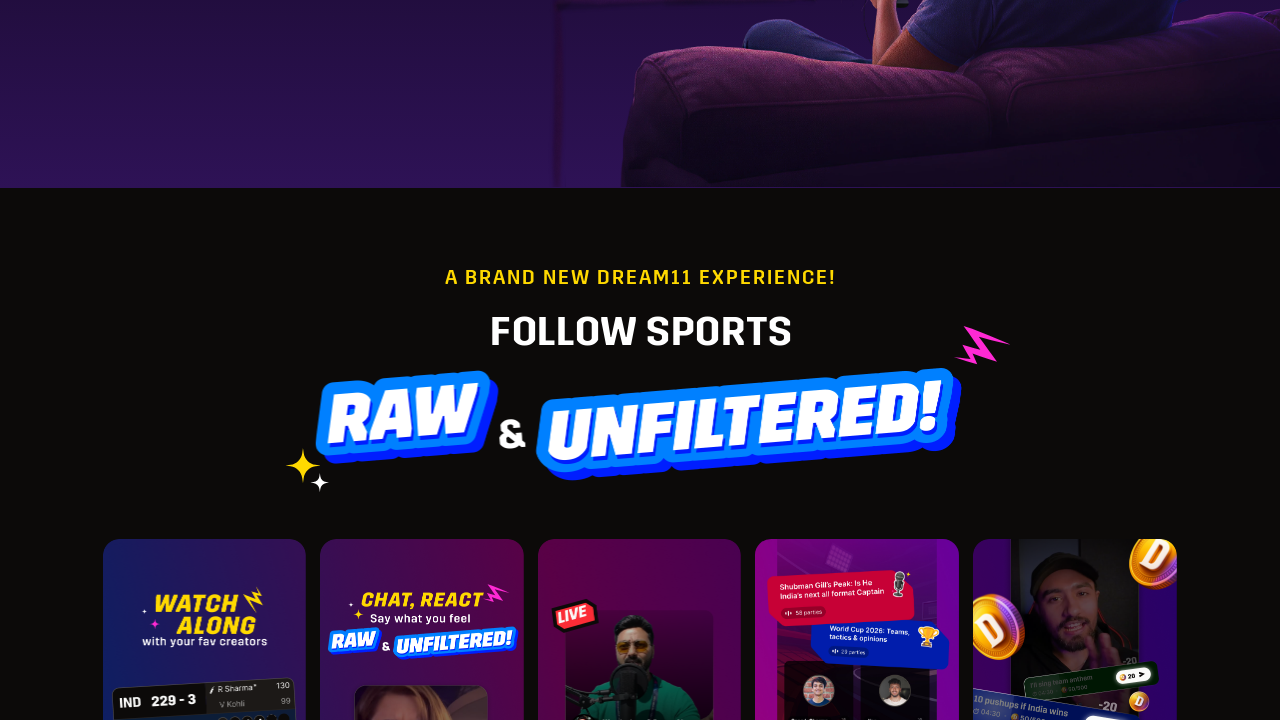

Scrolled back up to top of page
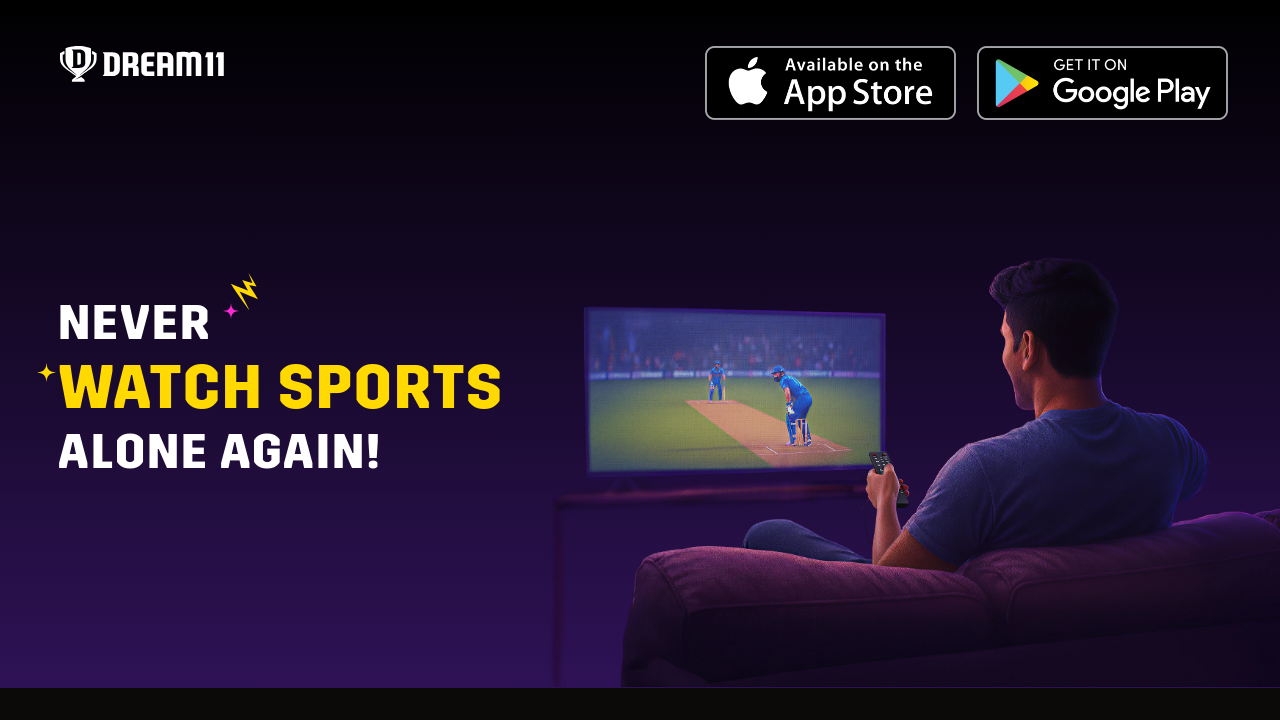

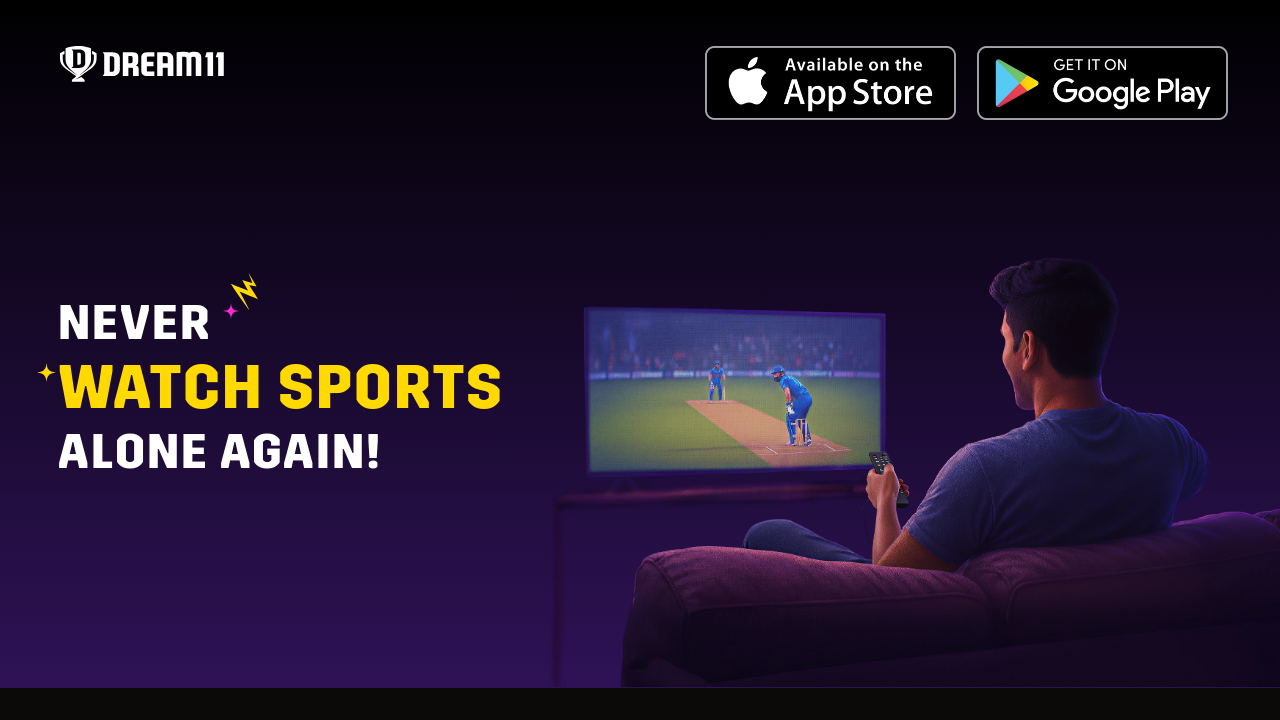